Tests tooltip functionality by hovering over a button element and verifying that the tooltip appears with the expected content.

Starting URL: https://demoqa.com/tool-tips

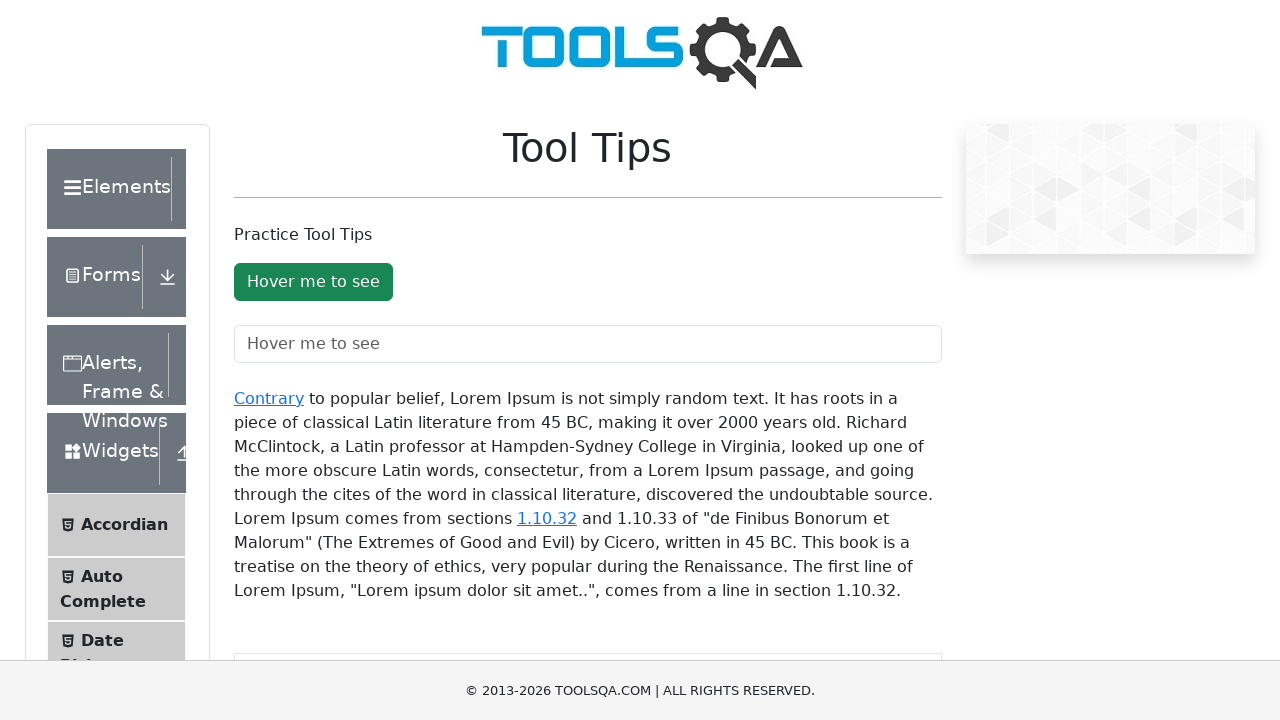

Waited for tooltip button to load
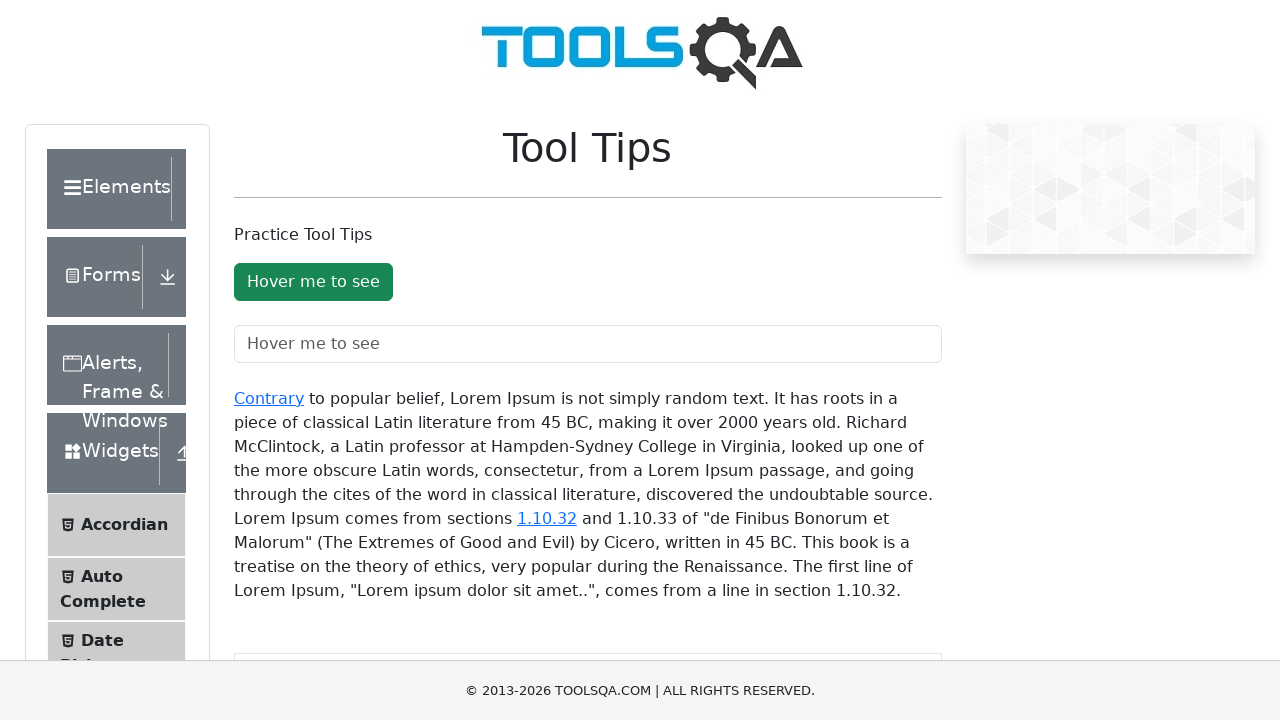

Hovered over the tooltip button at (313, 282) on #toolTipButton
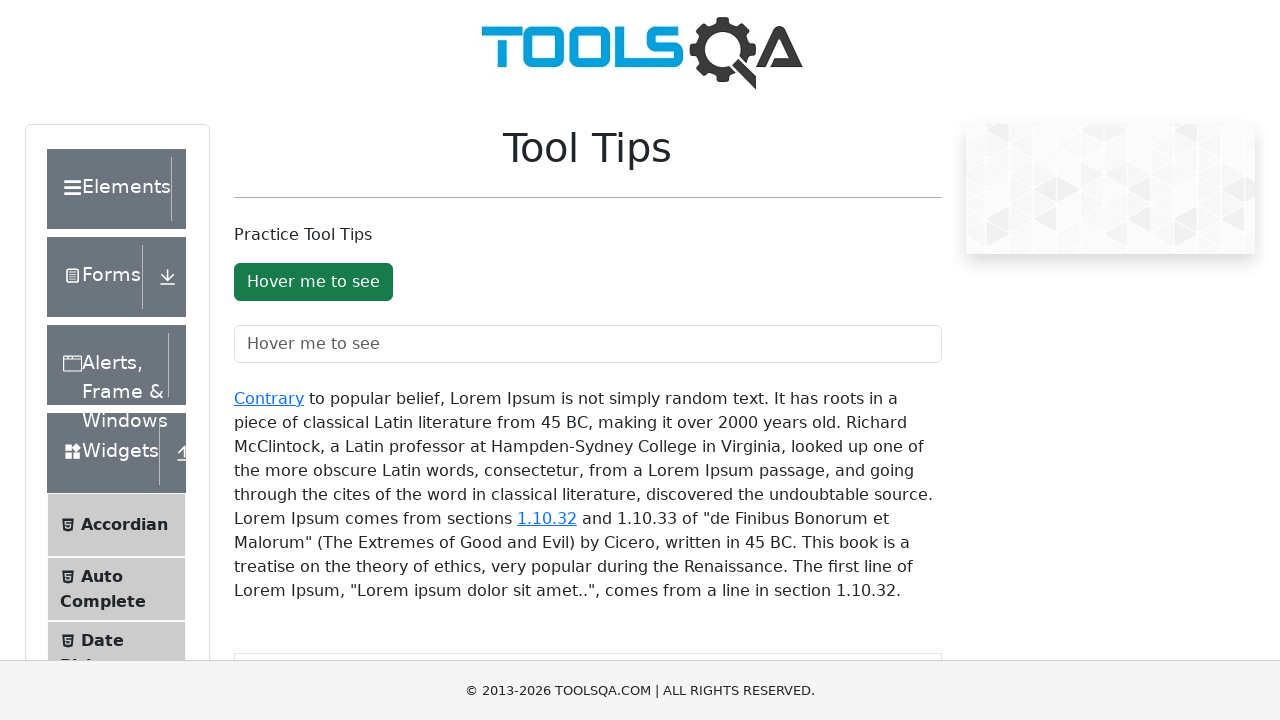

Tooltip appeared with expected text 'You hovered over the Button'
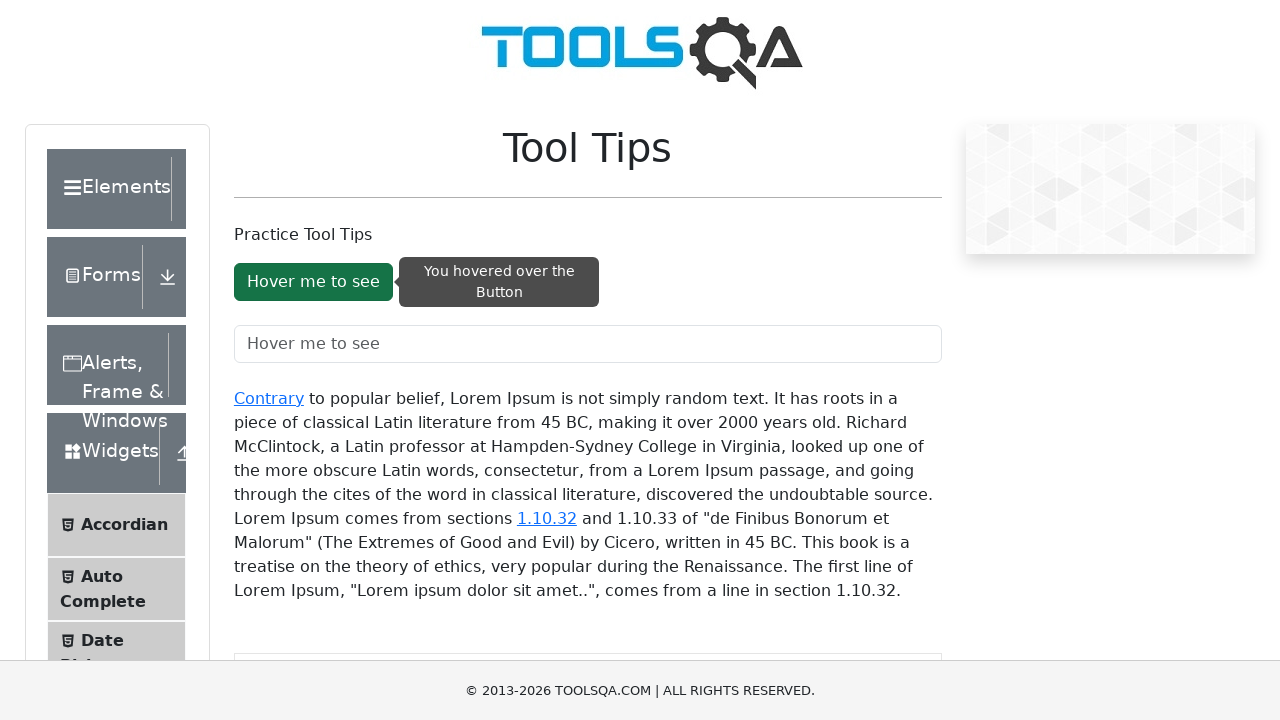

Retrieved aria-describedby attribute: 'buttonToolTip'
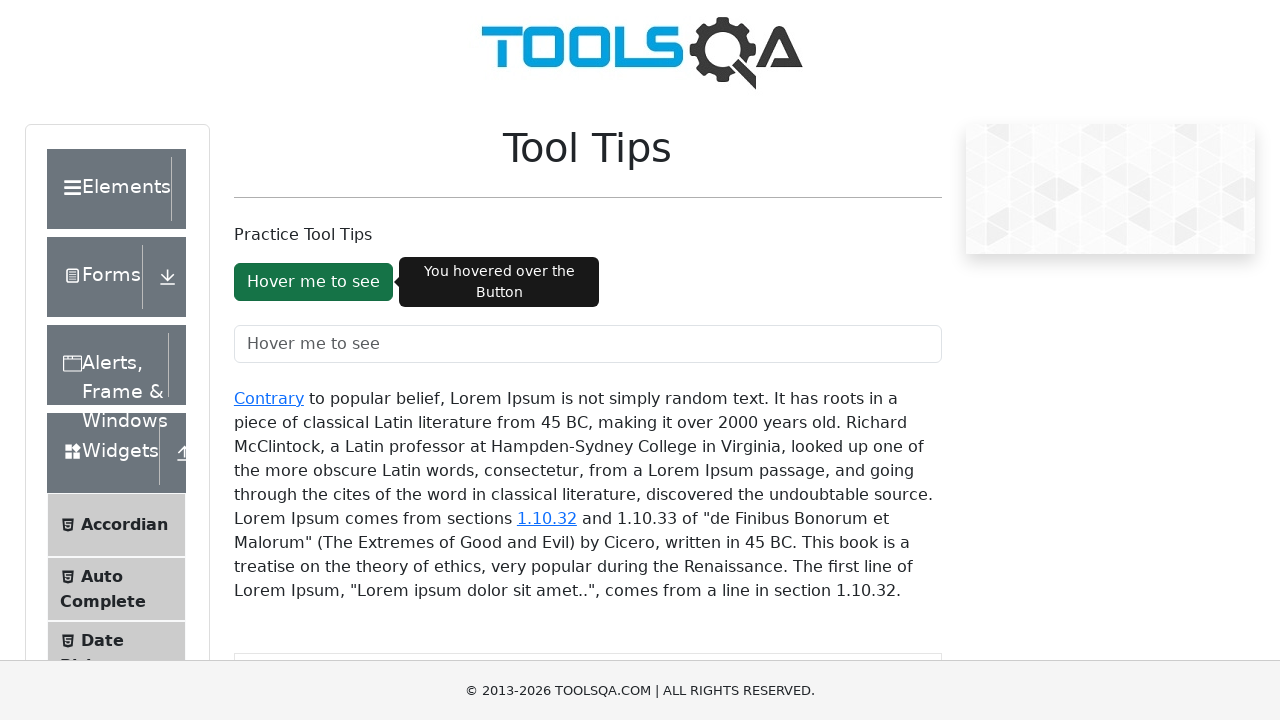

Verified button has correct aria-describedby attribute value 'buttonToolTip'
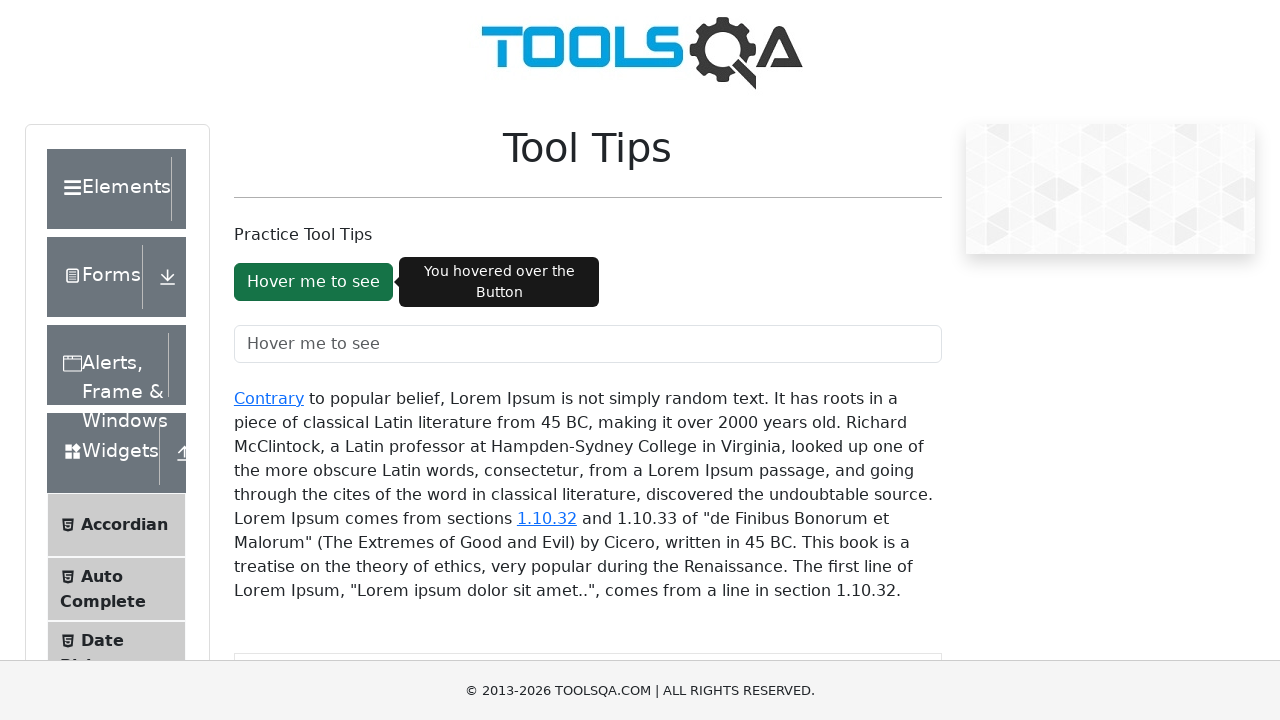

Verified tooltip is visible on page
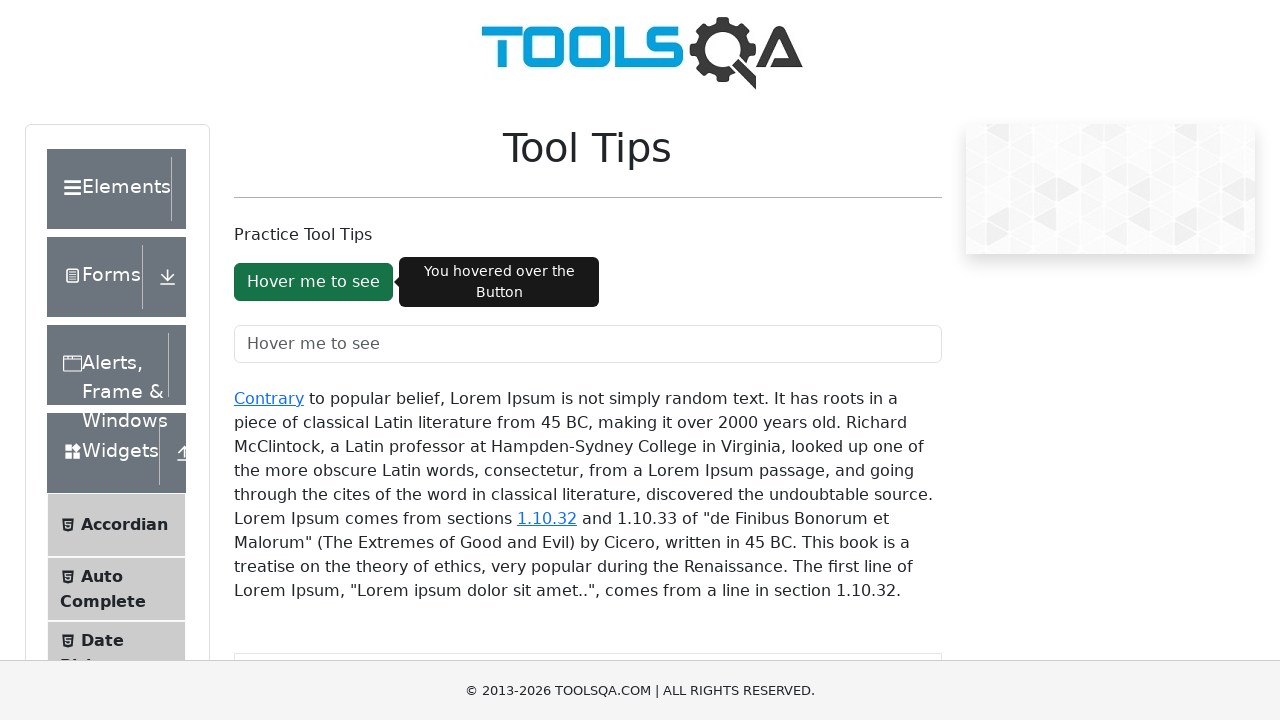

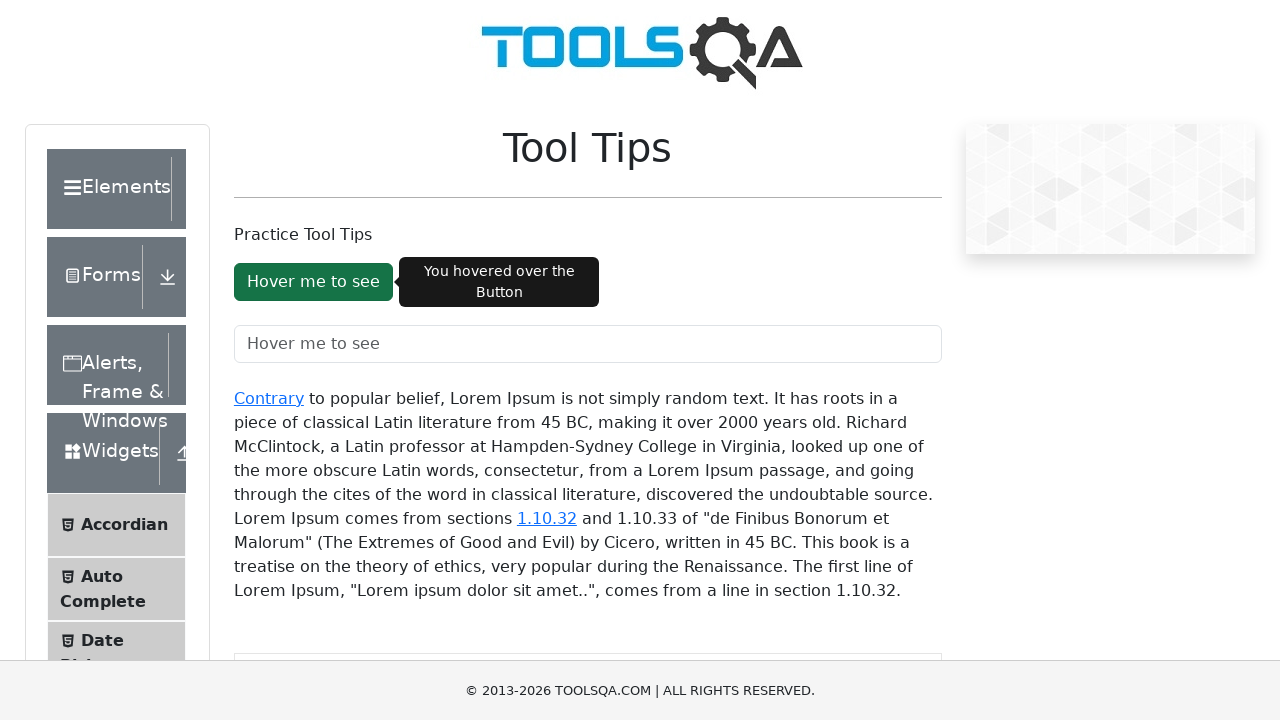